Tests date picker functionality by navigating through UI Testing Concepts menu to the Date Picker section and clicking to open the calendar popup

Starting URL: https://demoapps.qspiders.com/

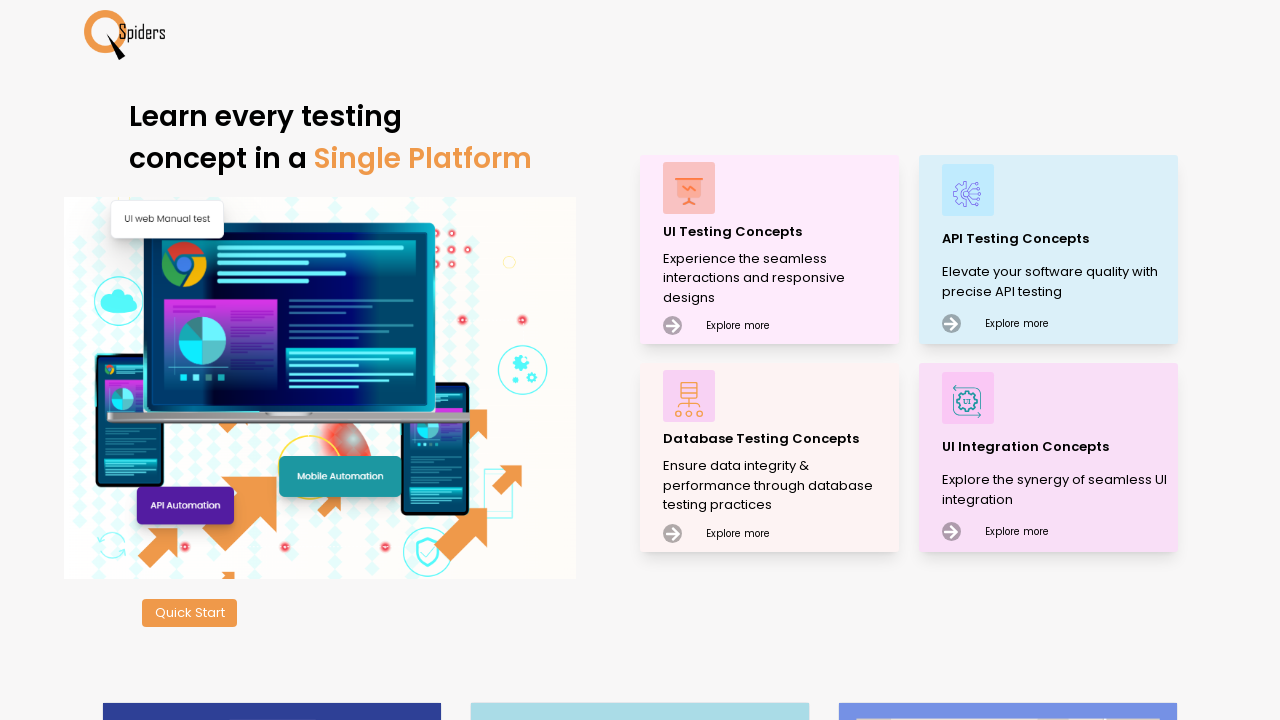

Clicked on UI Testing Concepts section at (778, 232) on xpath=//p[.='UI Testing Concepts']
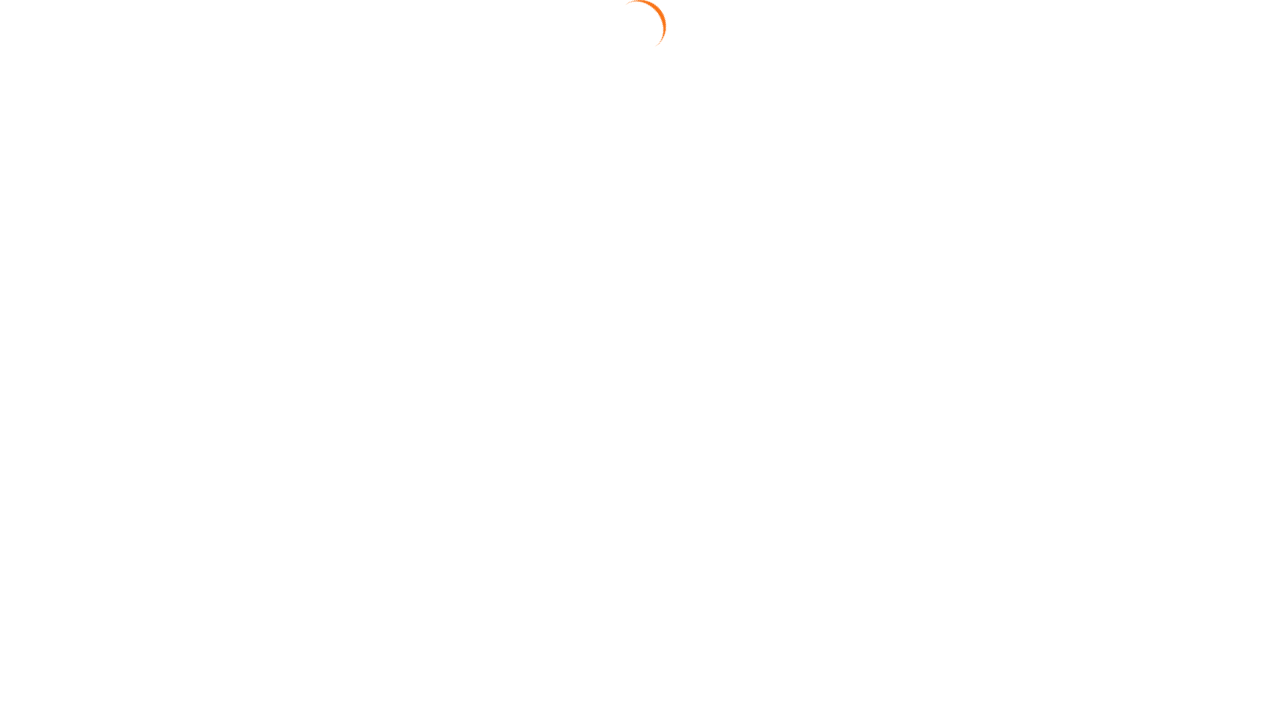

Date & Time Picker menu item loaded
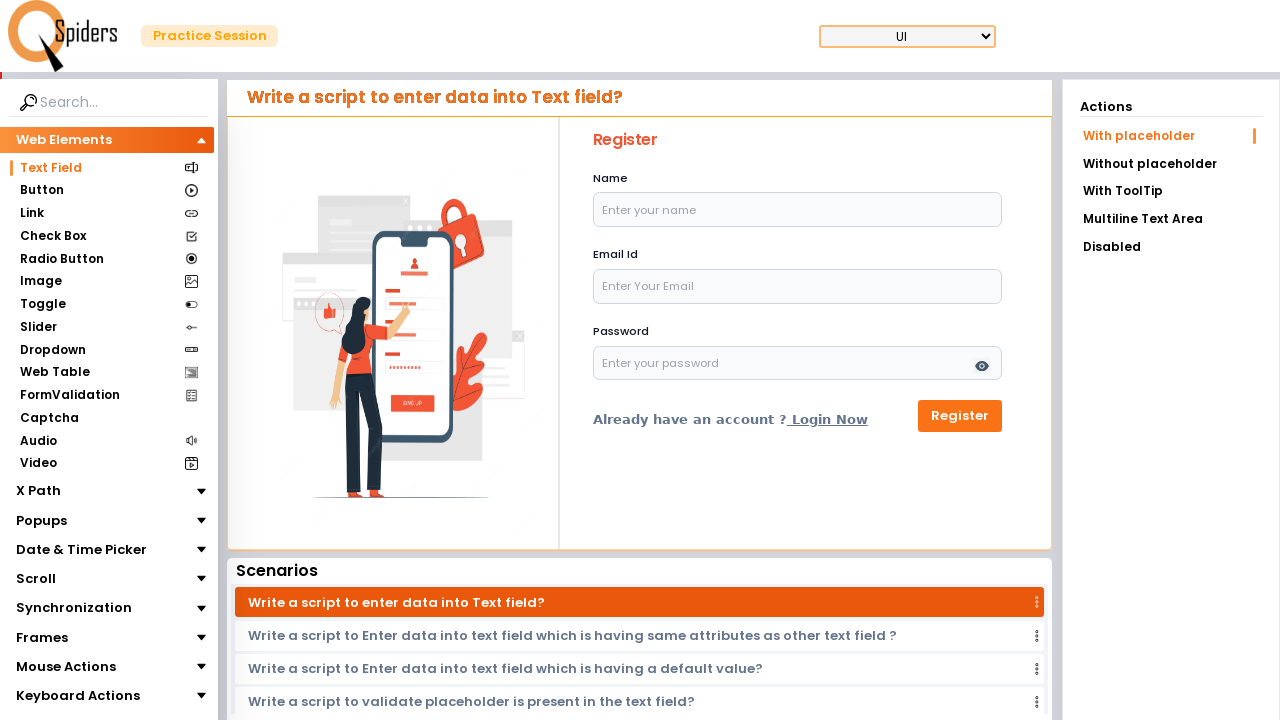

Clicked on Date & Time Picker menu option at (82, 550) on xpath=//section[.='Date & Time Picker']
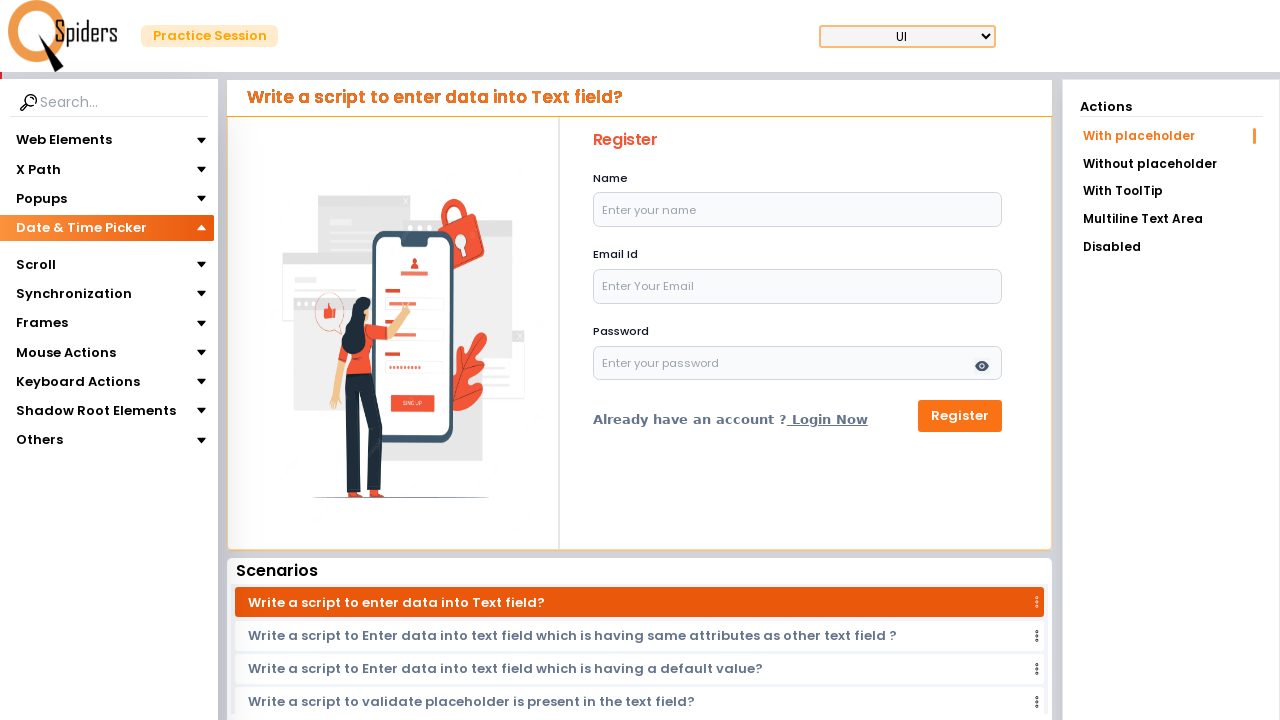

Date Picker option loaded
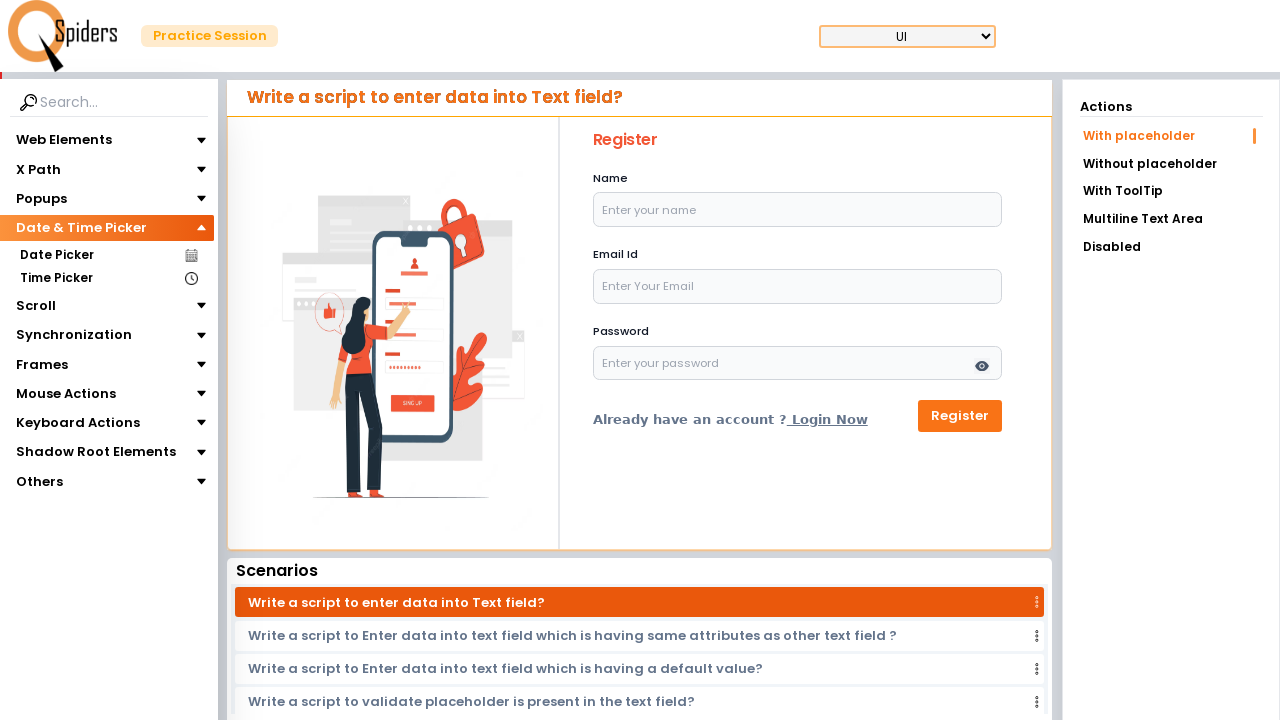

Clicked on Date Picker option at (56, 256) on xpath=//section[.='Date Picker']
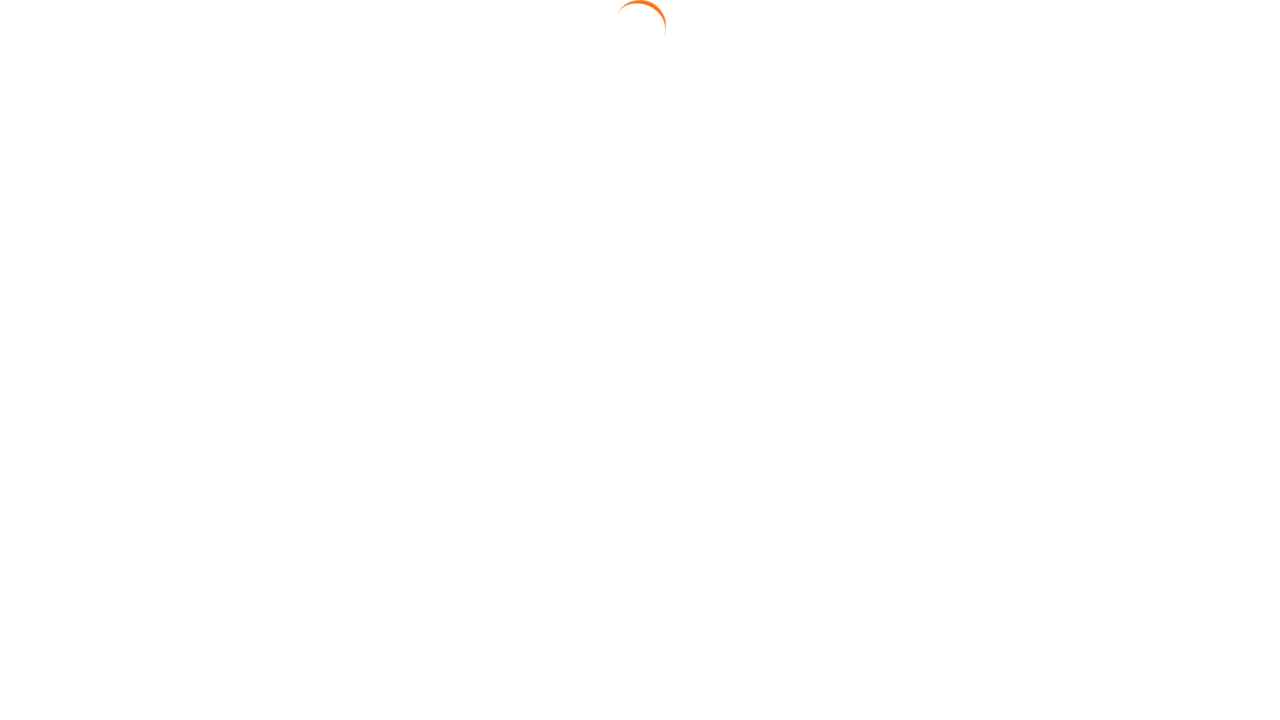

Date input field with placeholder 'Select A Date' loaded
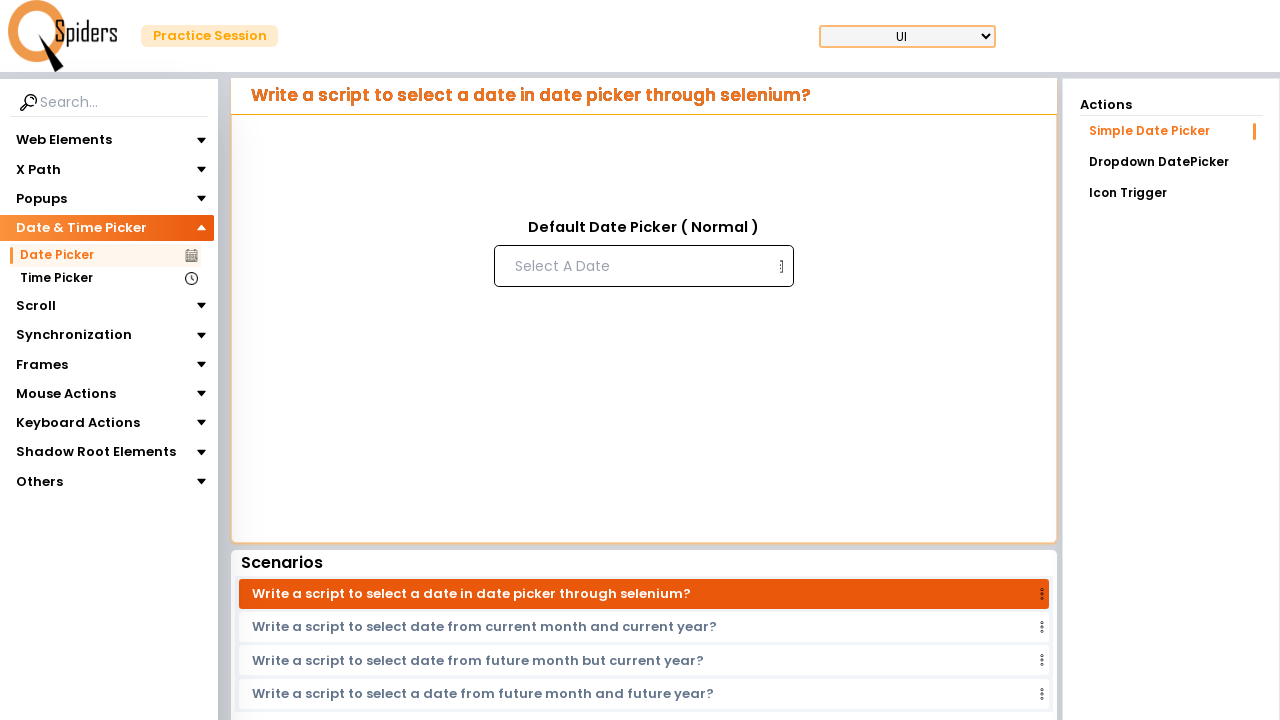

Clicked on date input field to open calendar popup at (642, 266) on input[placeholder='Select A Date']
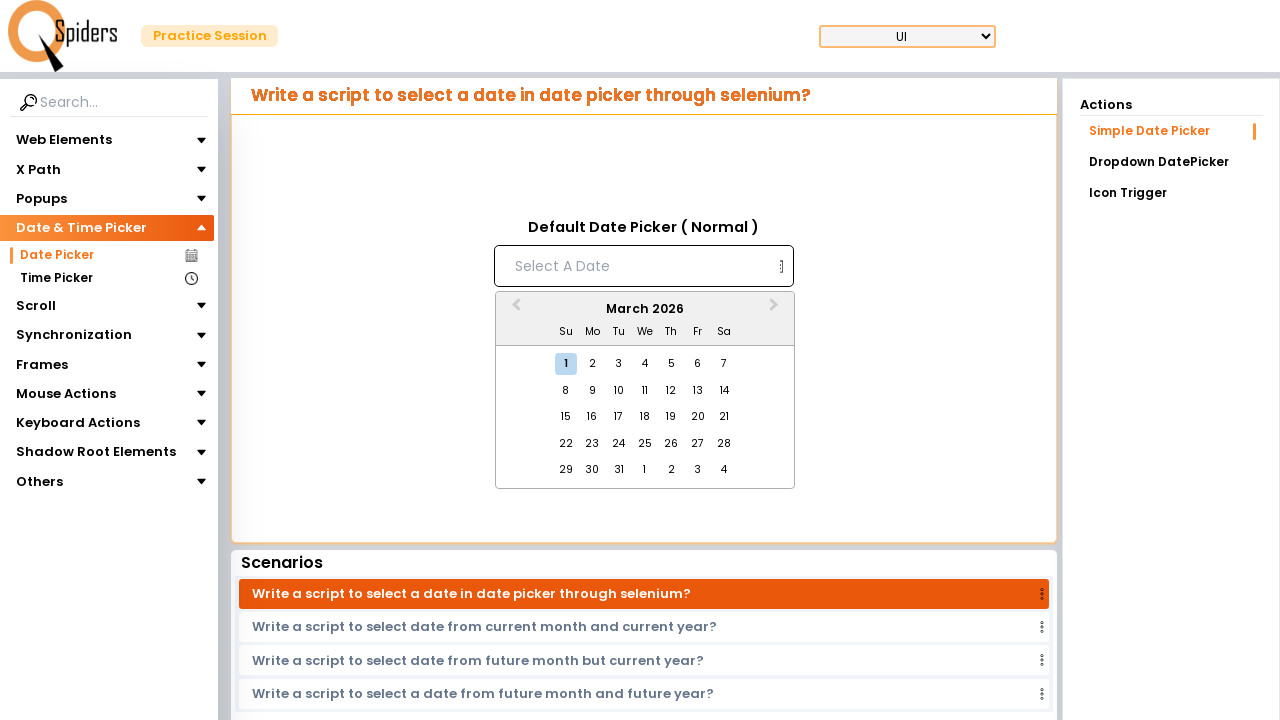

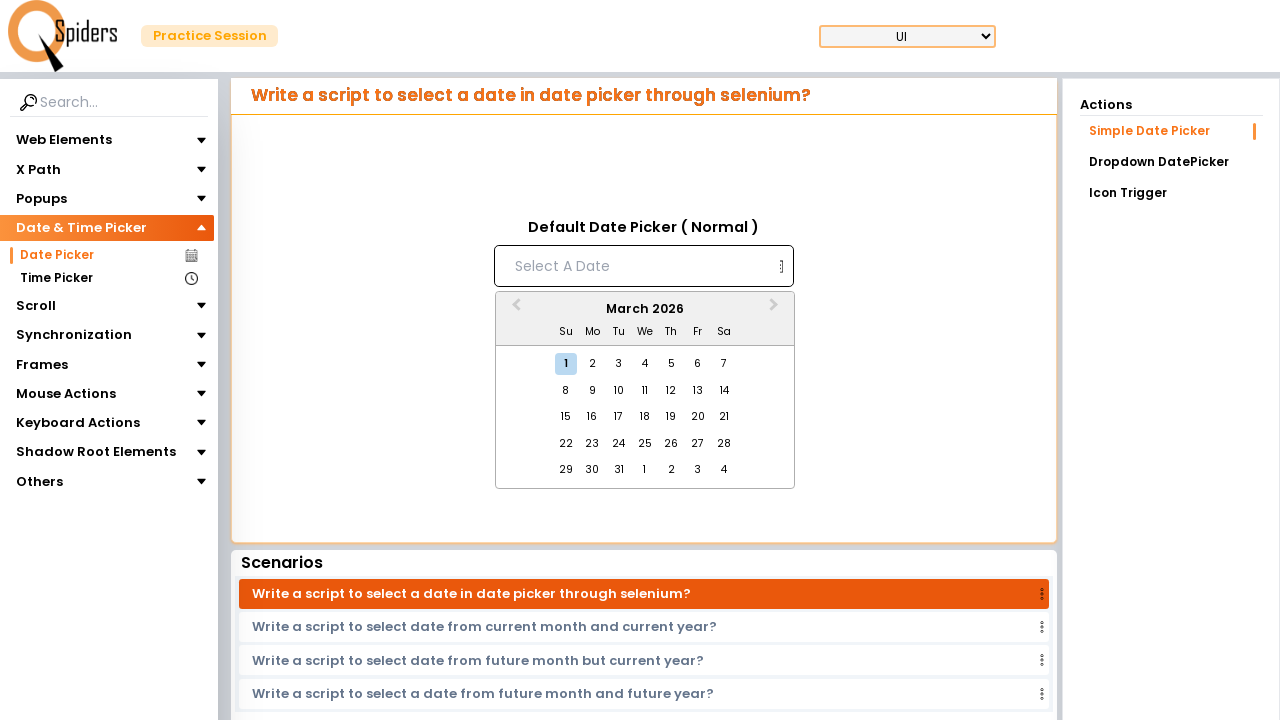